Tests checking the "Yes" radio button option for whether an employee works irregular hours on the holiday entitlement calculator

Starting URL: https://www.gov.uk/calculate-your-holiday-entitlement/y

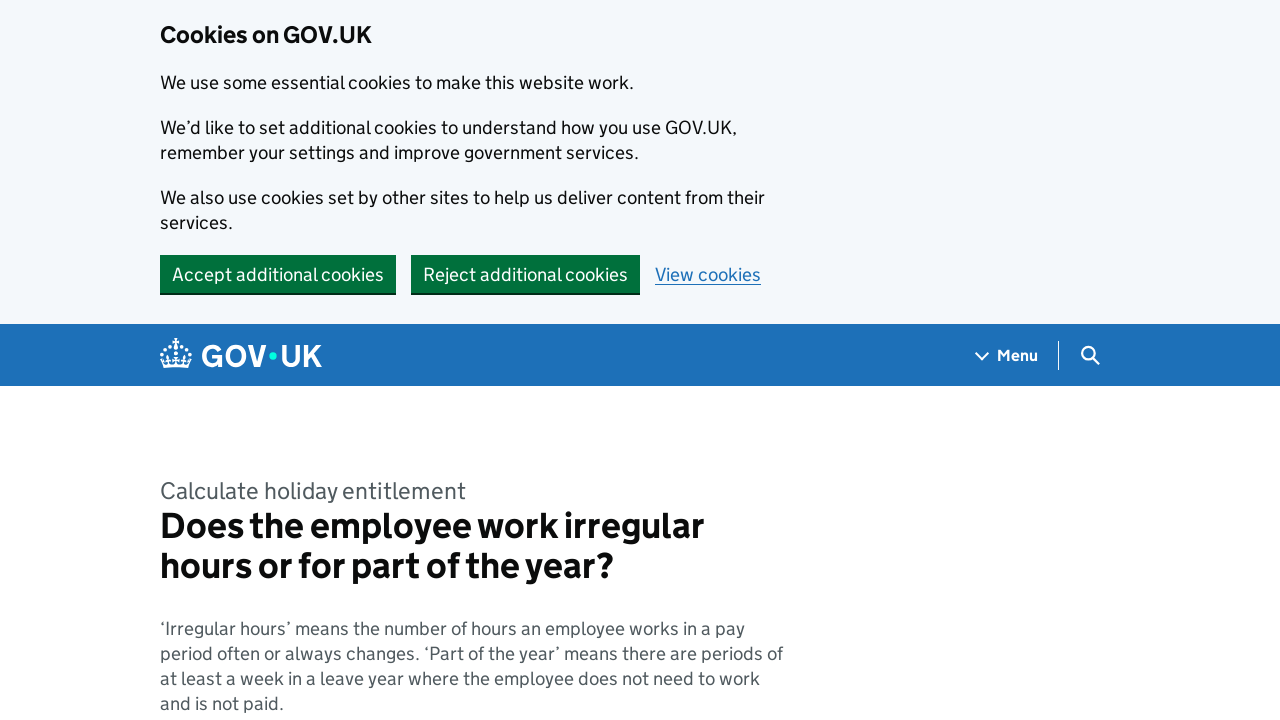

Checked 'Yes' radio button for irregular hours question on holiday entitlement calculator at (182, 360) on internal:label="Yes"i
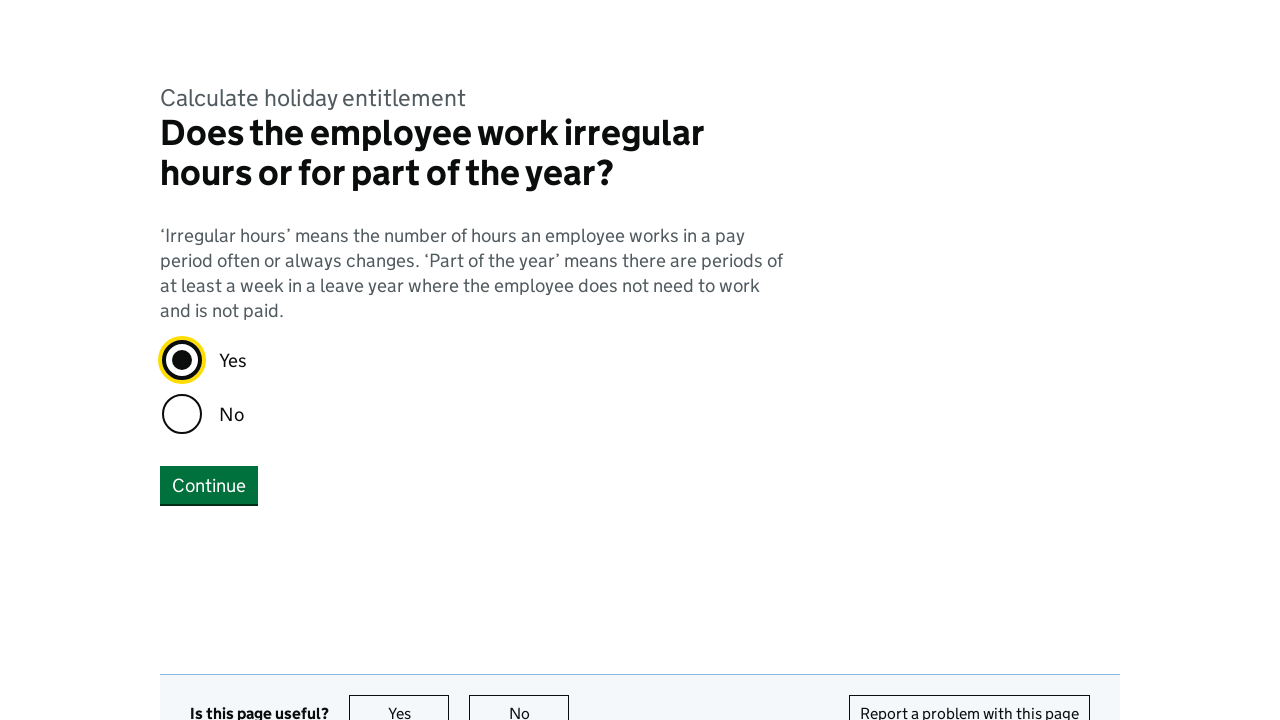

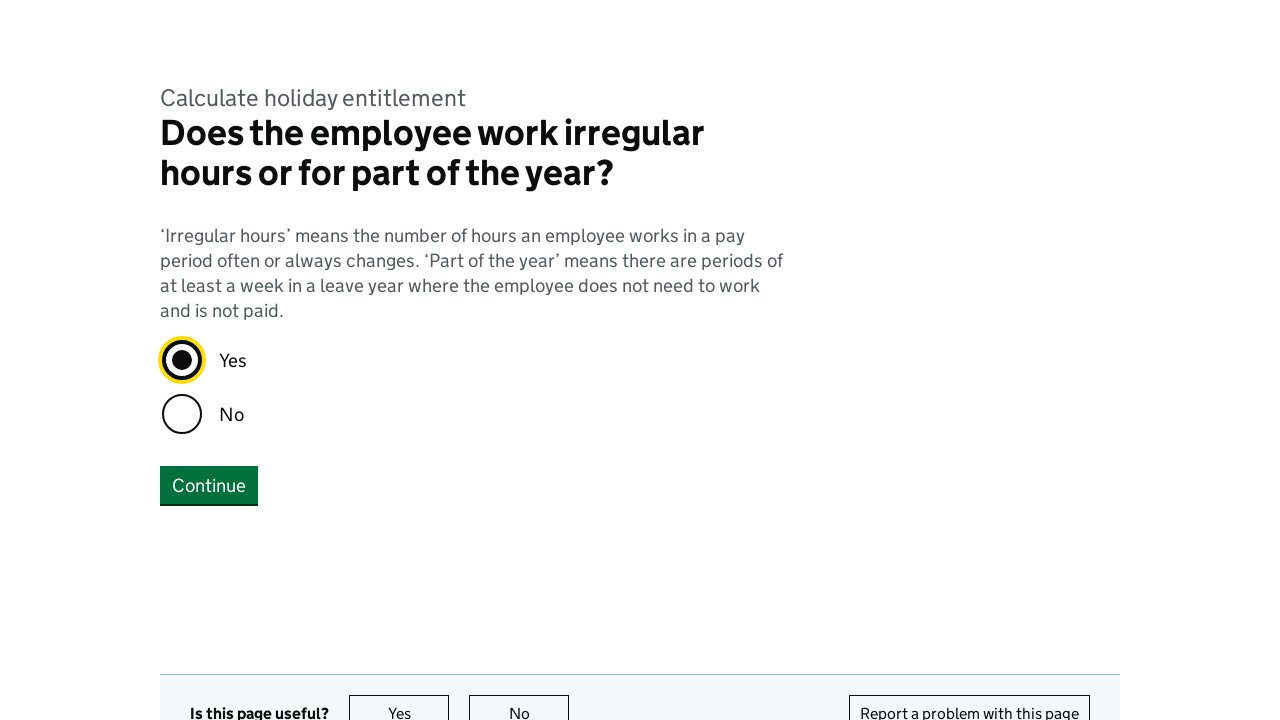